Navigates to the Velocity software testing center website and verifies that the page title matches the expected title "Velocity | Best software testing centre in Pune and Mumbai"

Starting URL: https://vctcpune.com/

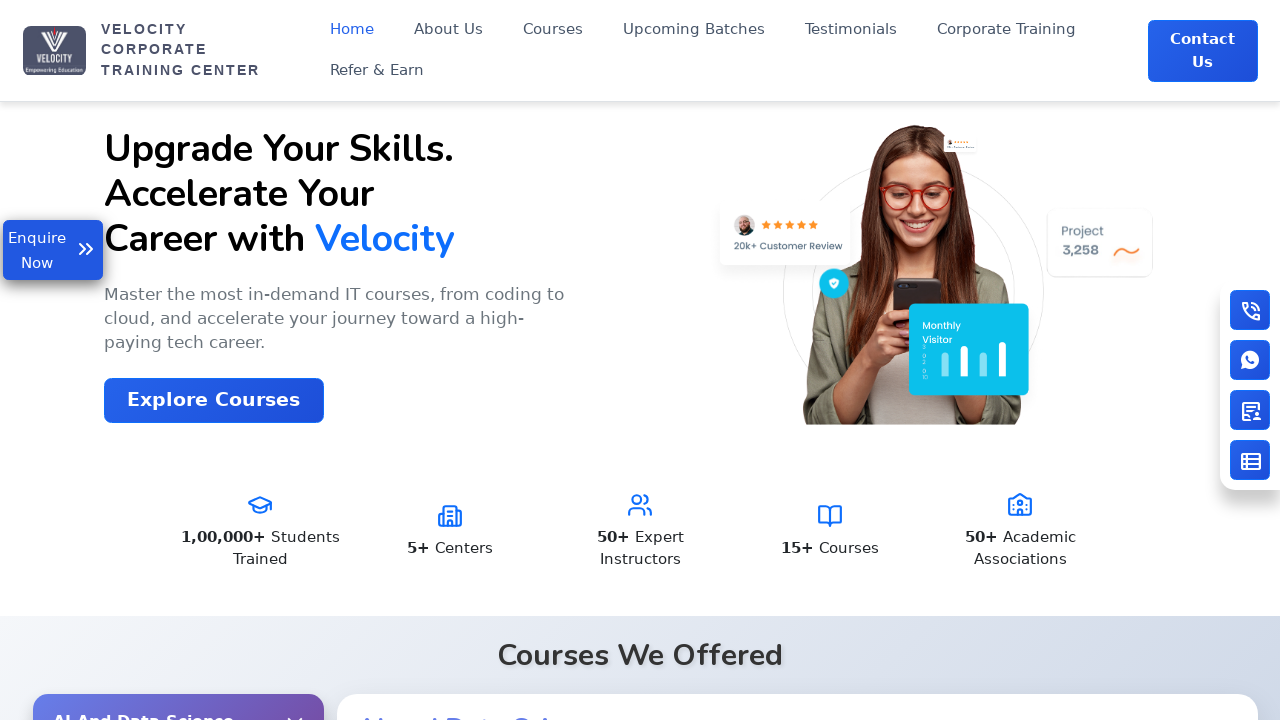

Navigated to https://vctcpune.com/
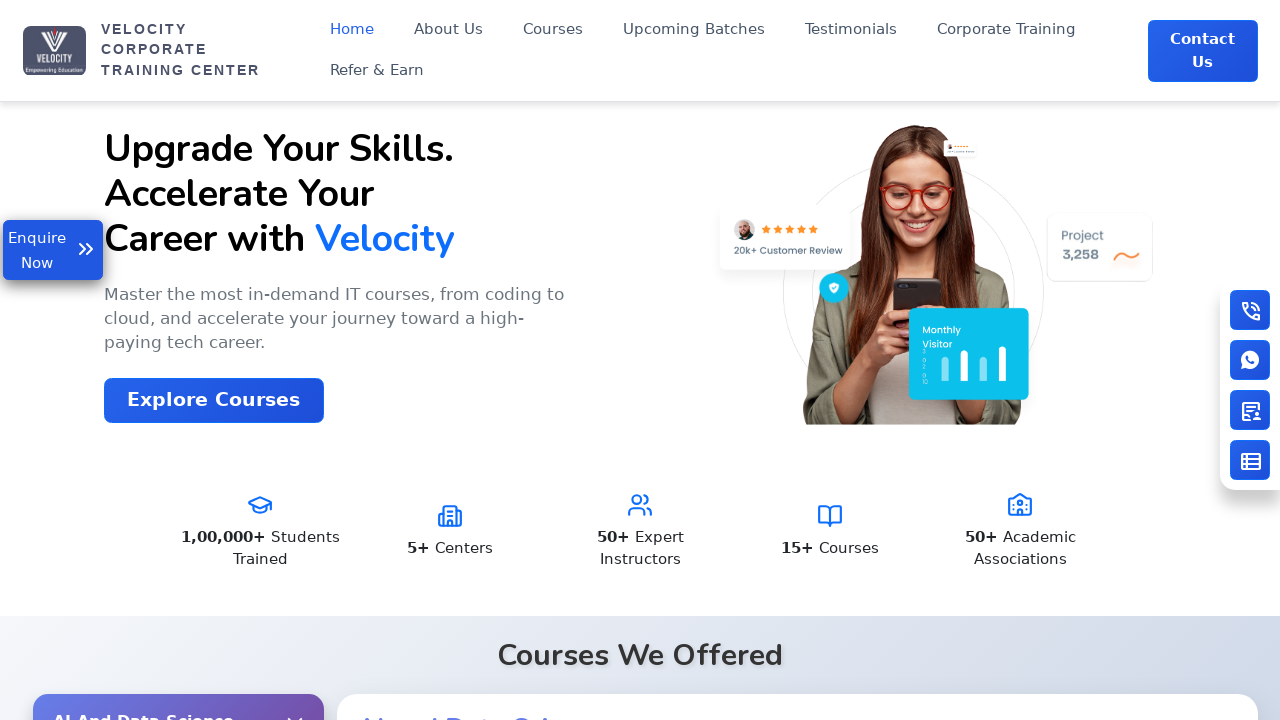

Page loaded completely (domcontentloaded state)
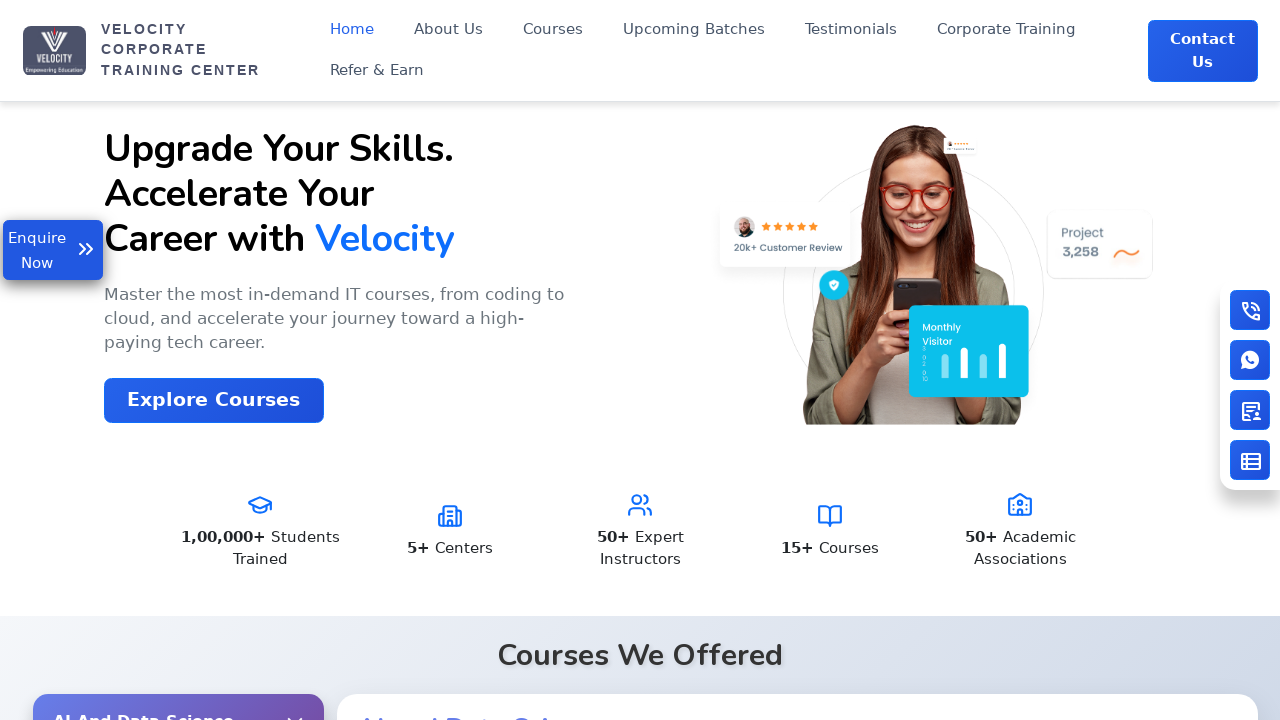

Retrieved page title: 'Velocity | India's No.1 Top IT Training Institute'
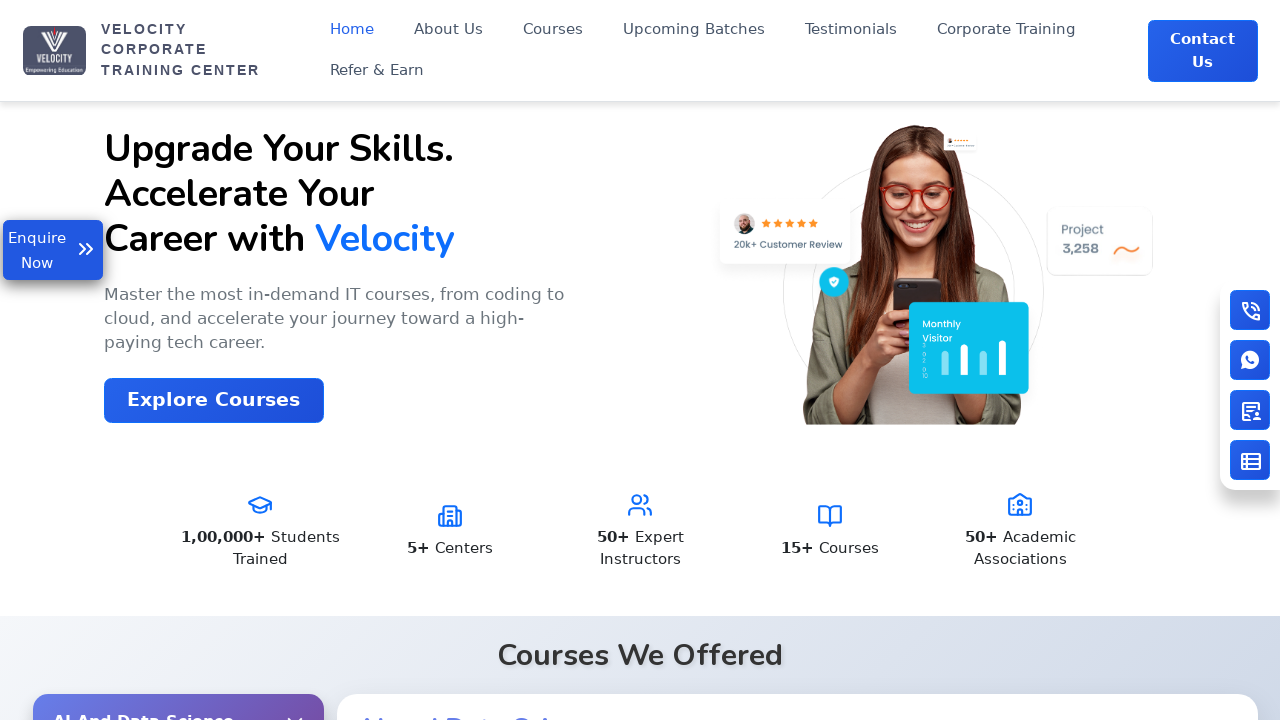

Title verification failed: Expected 'Velocity | Best software testing centre in Pune and Mumbai' but got 'Velocity | India's No.1 Top IT Training Institute'
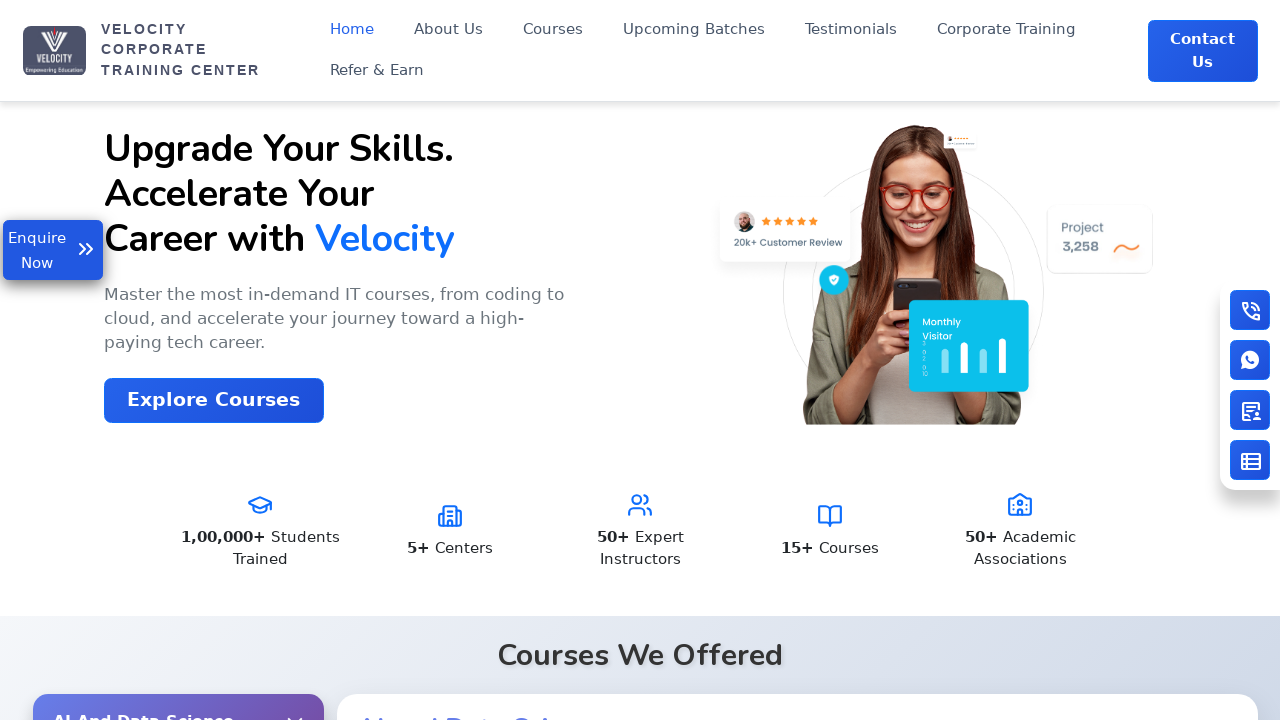

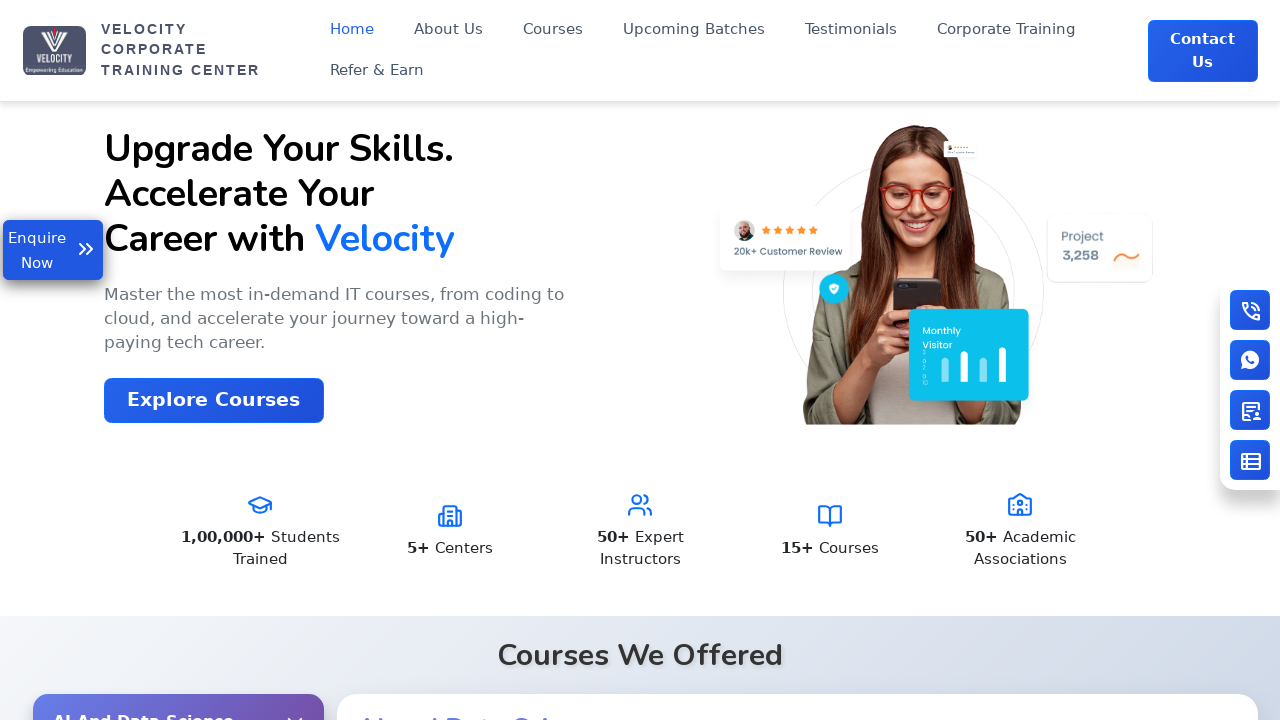